Tests YouTube search functionality by entering a search query for Playwright tutorials and submitting the search form

Starting URL: https://www.youtube.com/

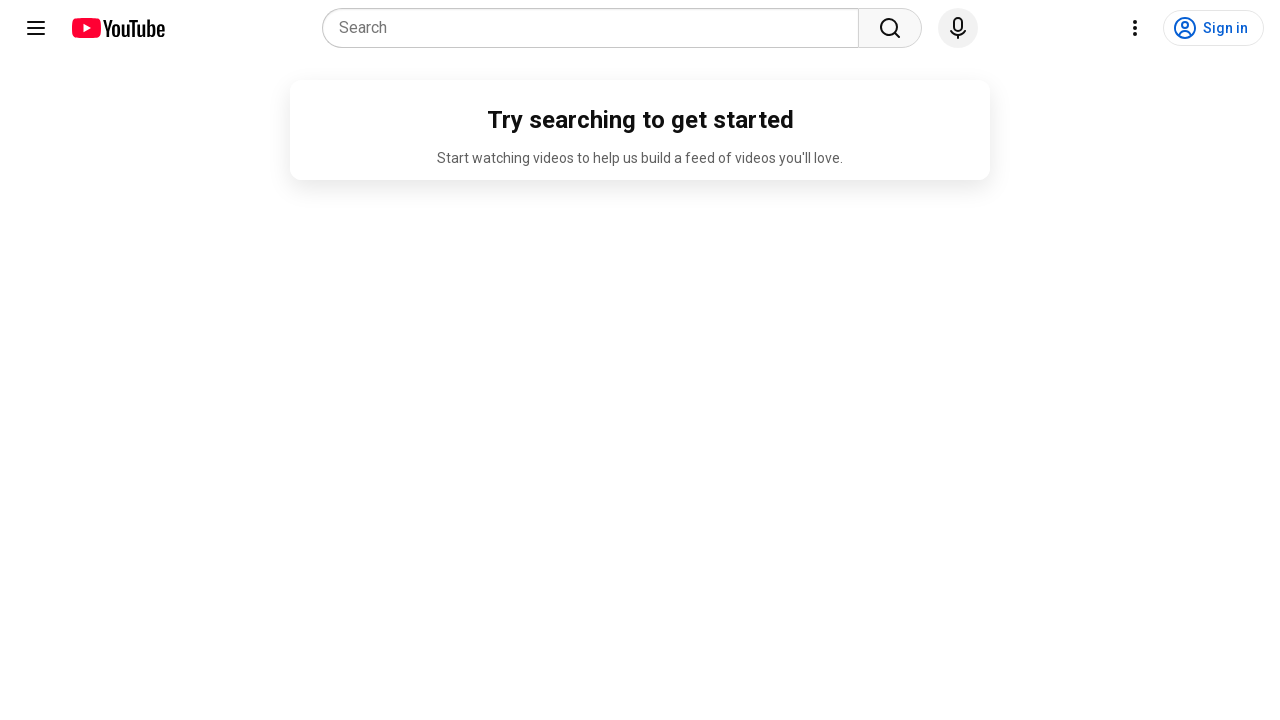

Filled search box with 'Playwright Automation Using TypeScript' on internal:attr=[placeholder="Search"i] >> nth=0
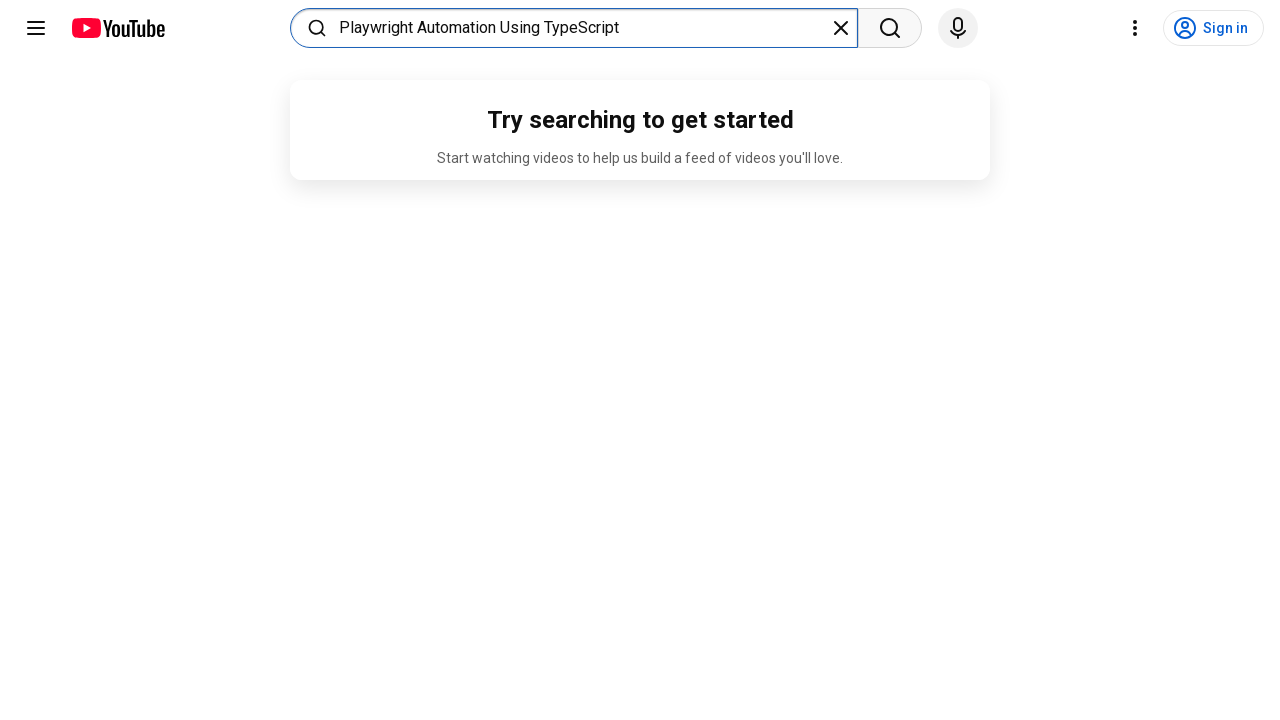

Pressed Enter to submit search query on internal:attr=[placeholder="Search"i] >> nth=0
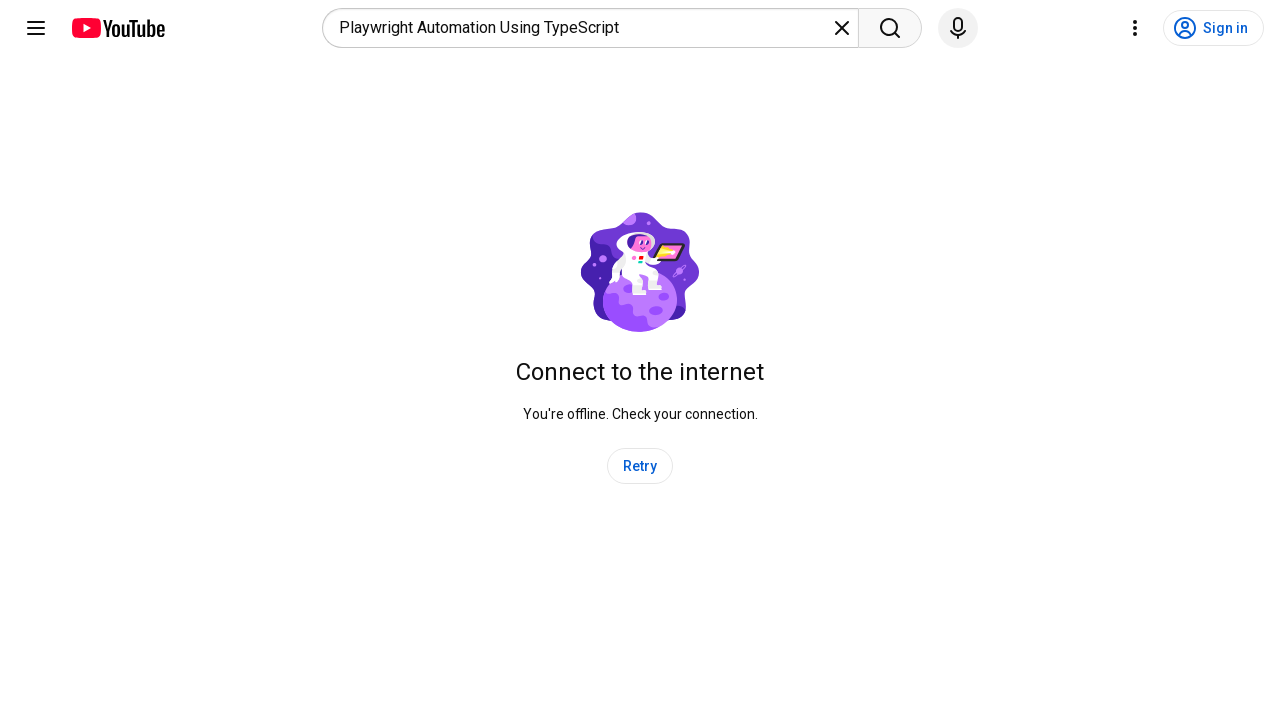

Search results page loaded successfully
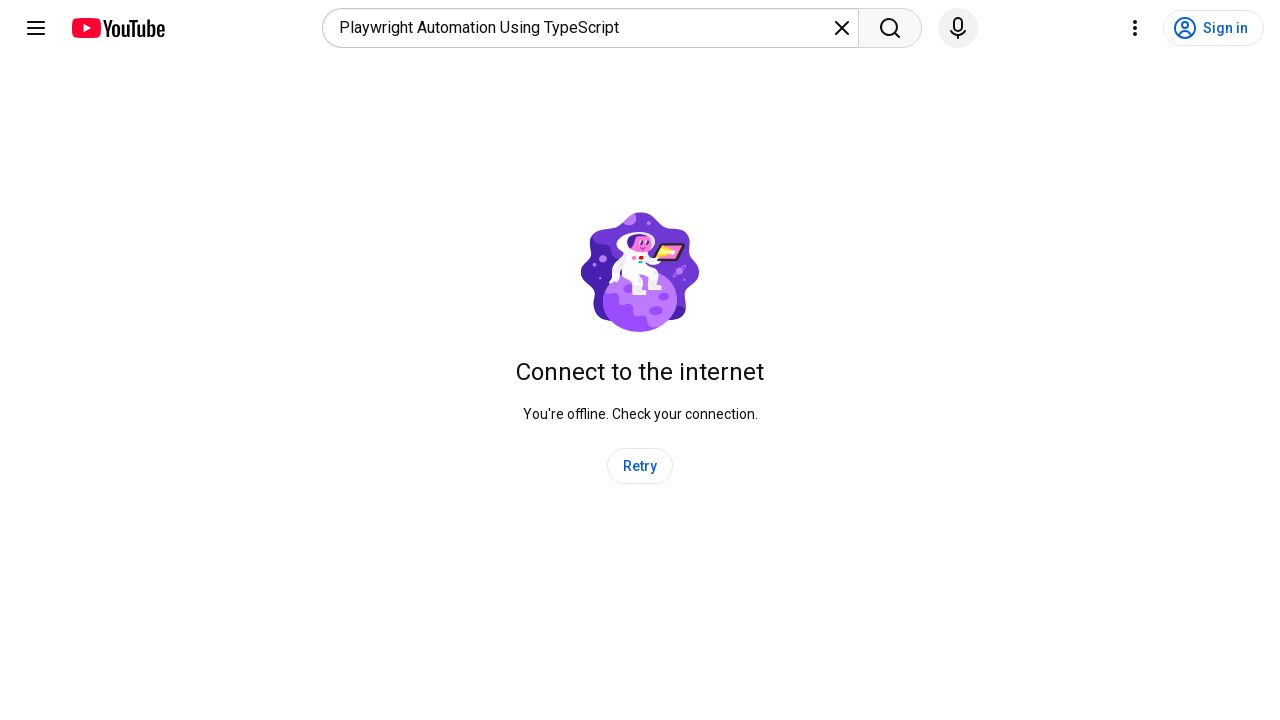

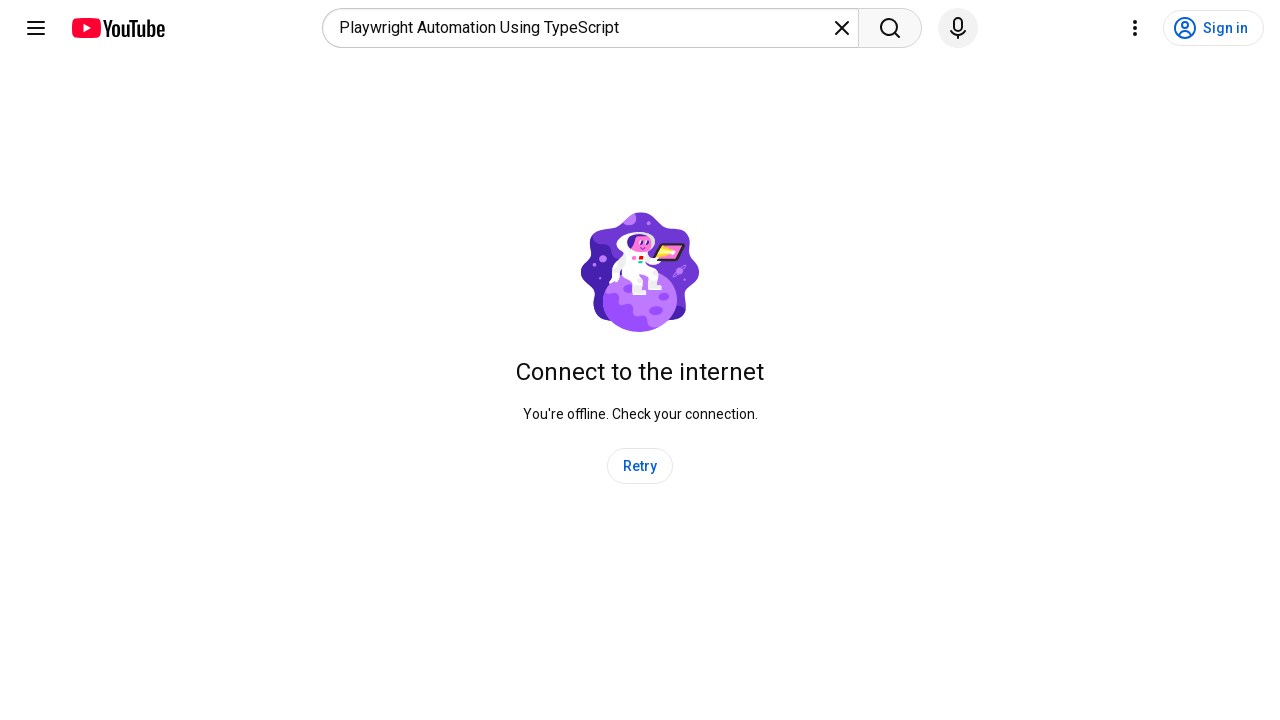